Tests a math calculation form by extracting a hidden attribute value, computing a logarithmic formula, entering the result, checking checkboxes, and submitting the form

Starting URL: http://suninjuly.github.io/get_attribute.html

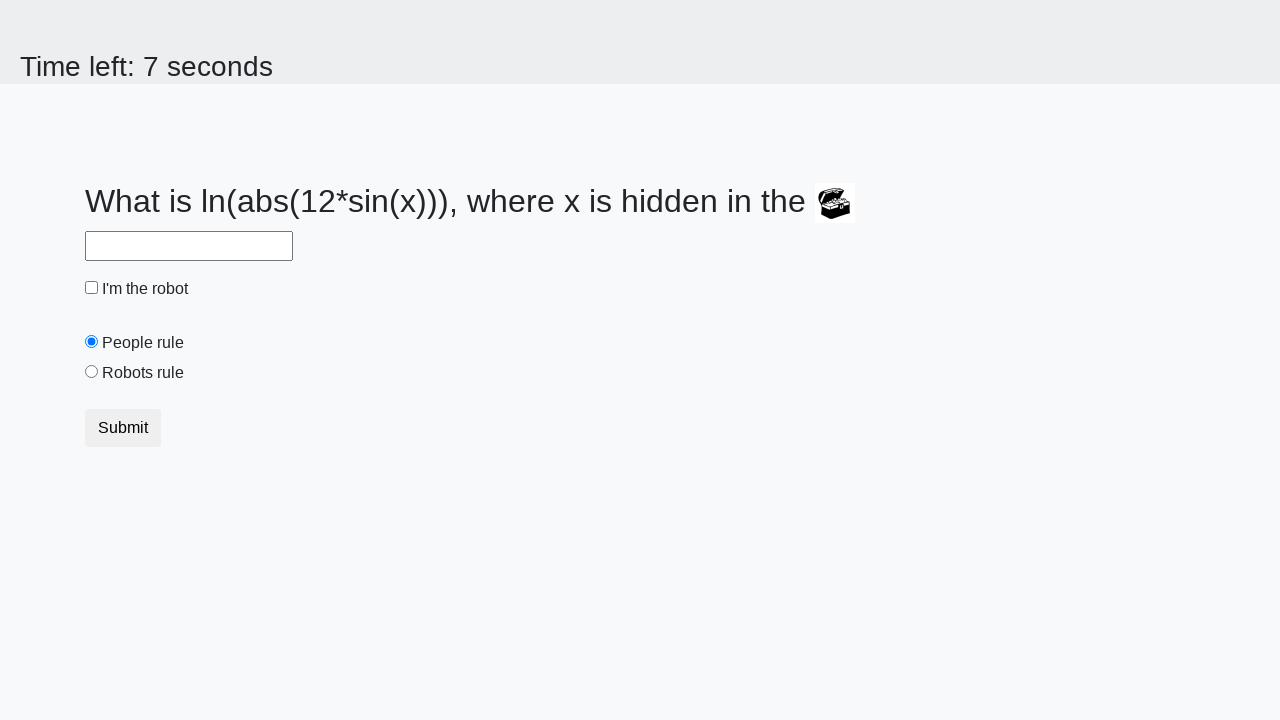

Located the treasure element
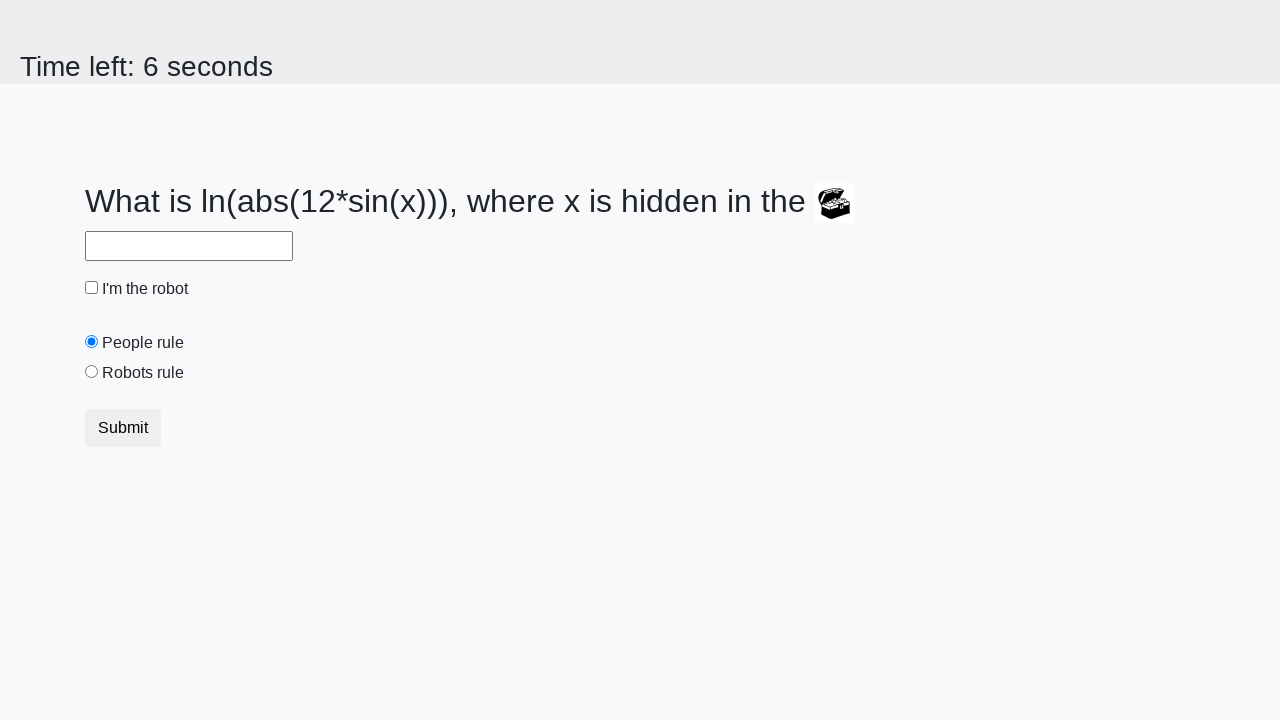

Extracted hidden attribute 'valuex' from treasure element
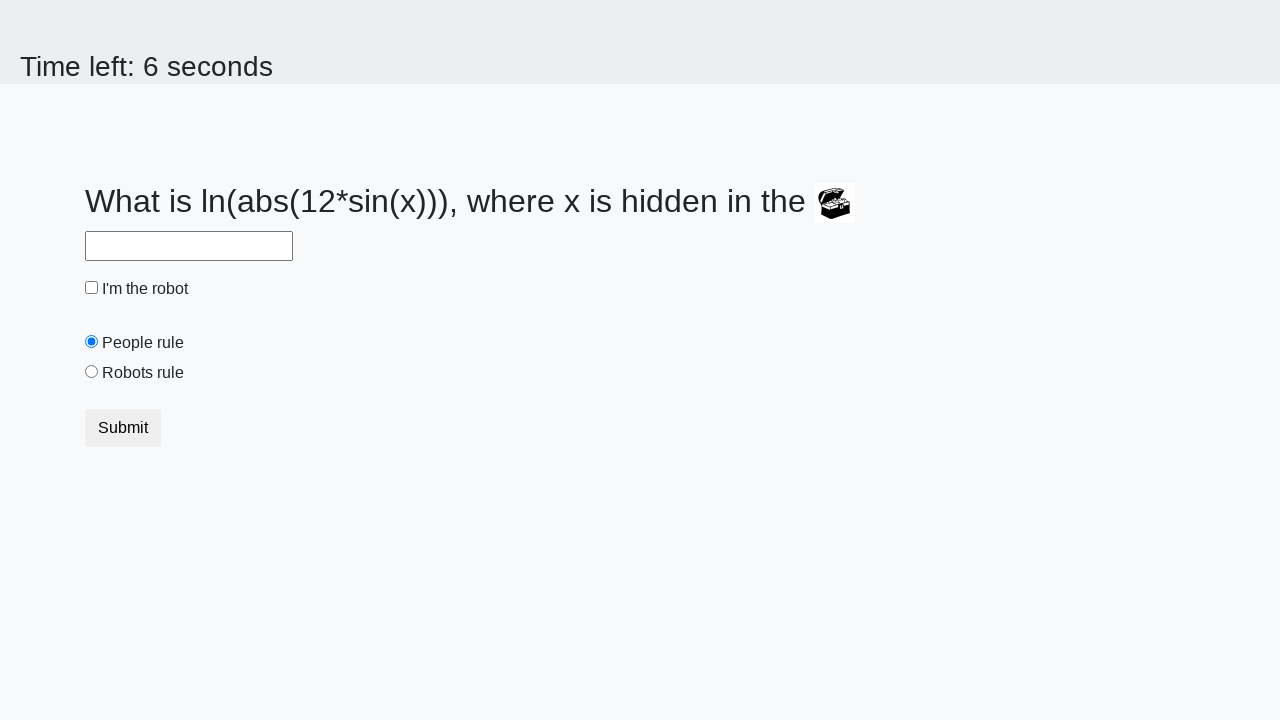

Calculated logarithmic formula result
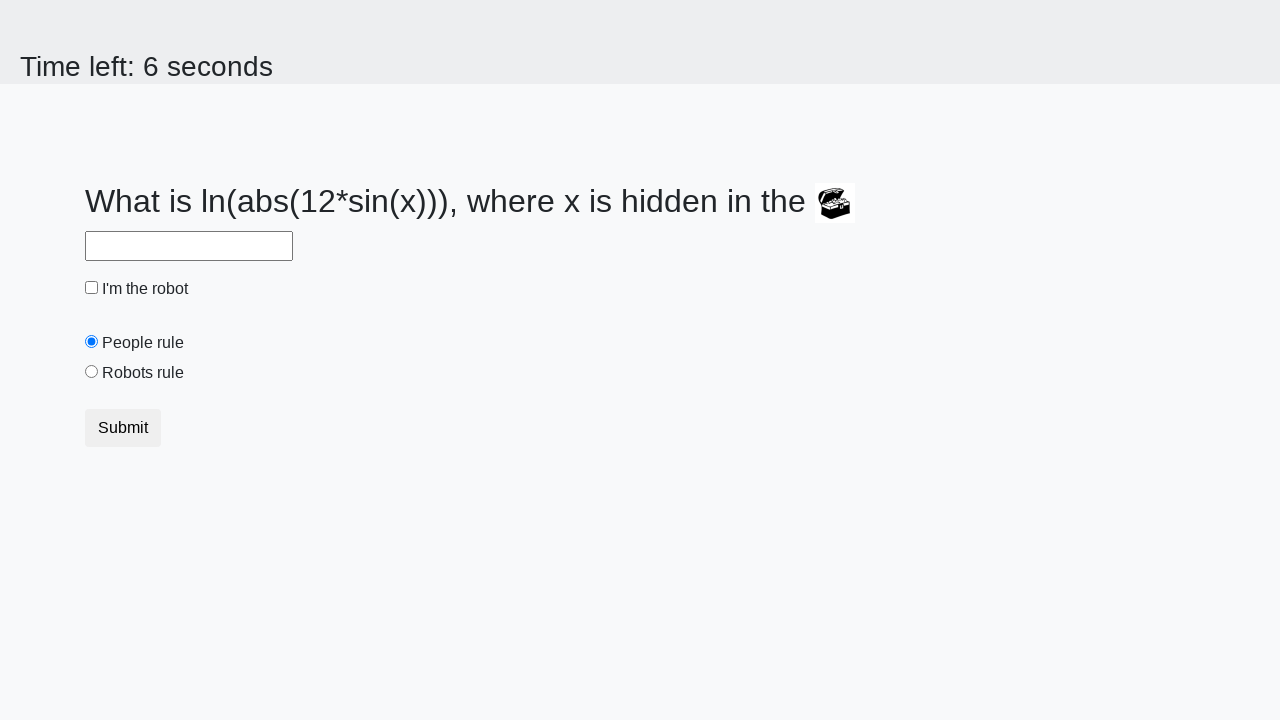

Filled answer field with calculated value on #answer
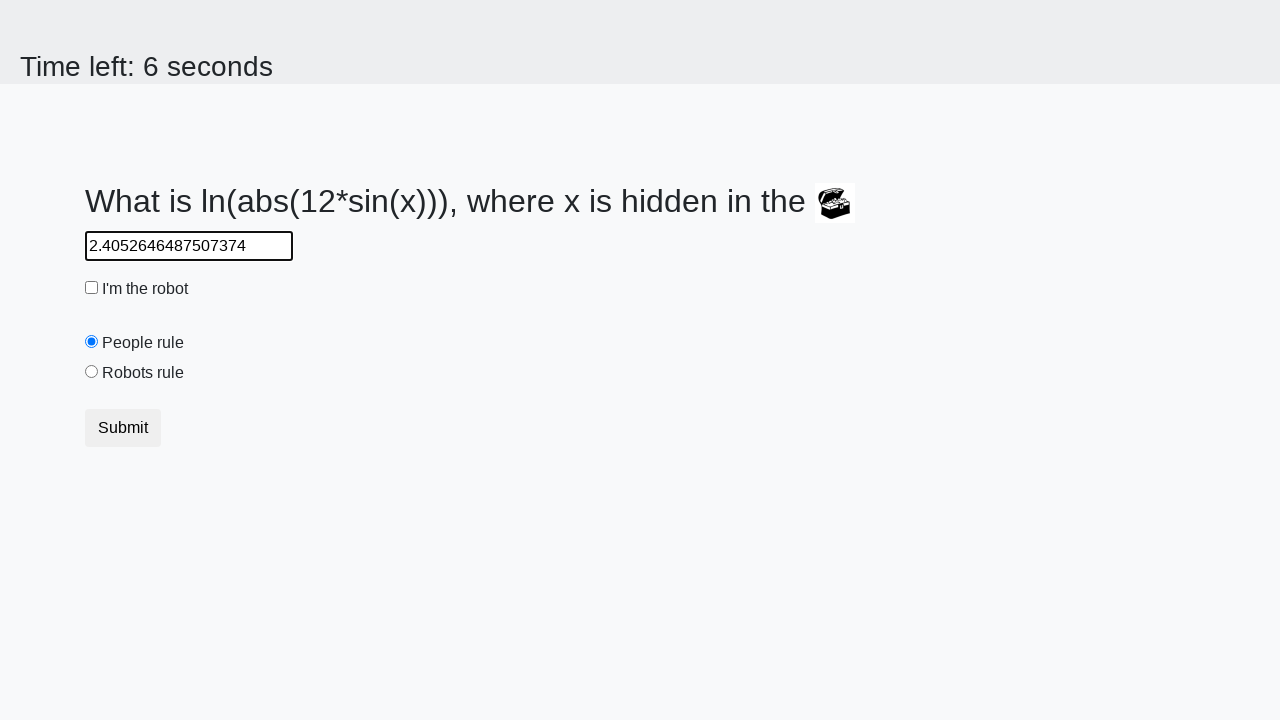

Checked the robot checkbox at (92, 288) on #robotCheckbox
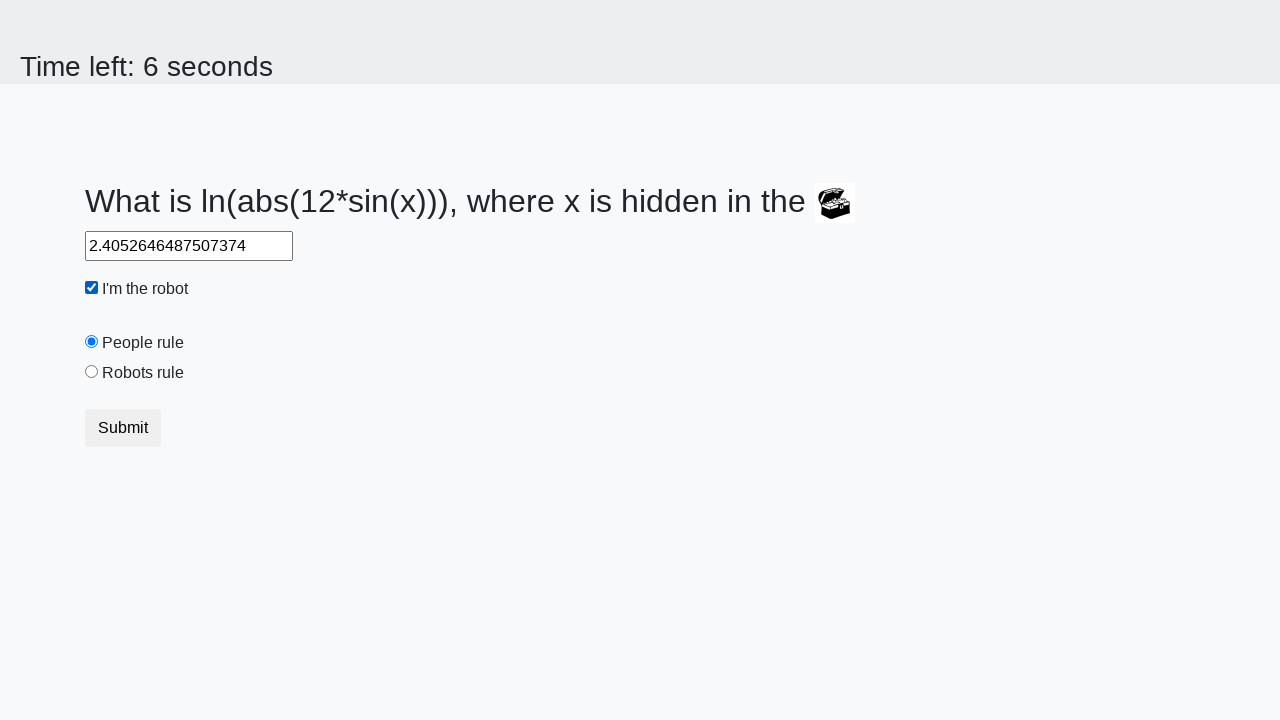

Checked the robots rule checkbox at (92, 372) on #robotsRule
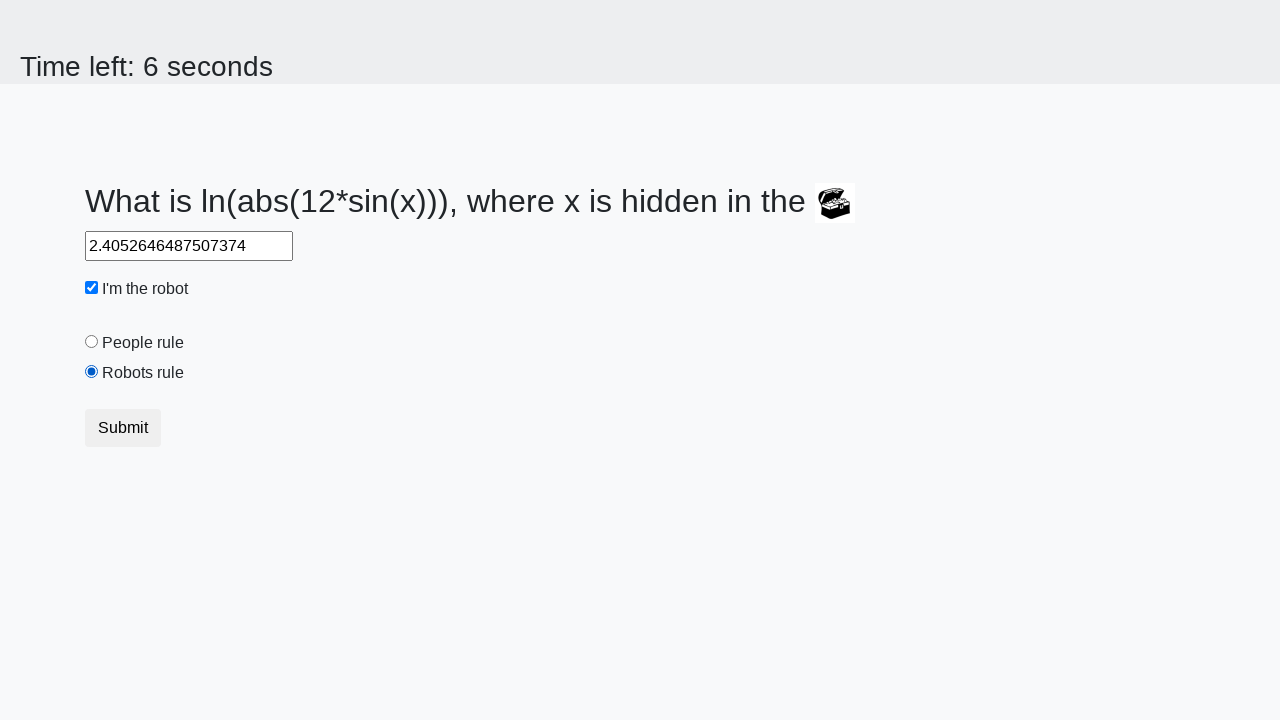

Clicked submit button to submit form at (123, 428) on button.btn
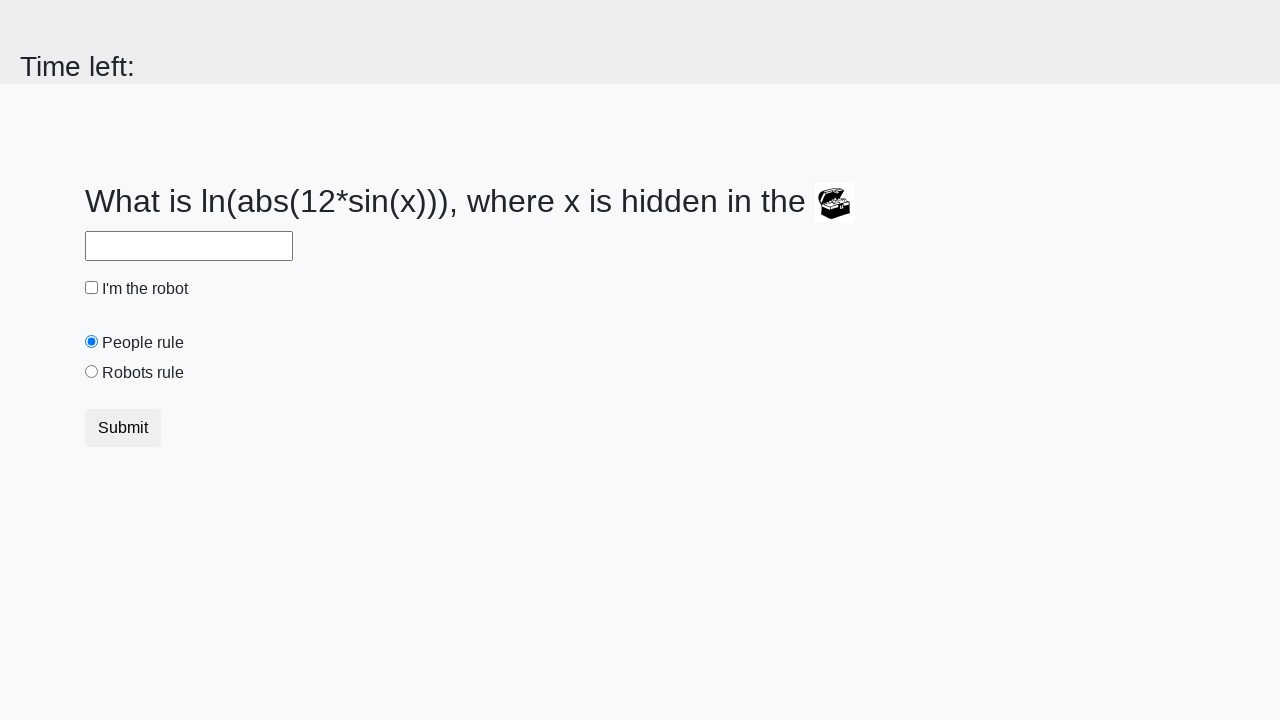

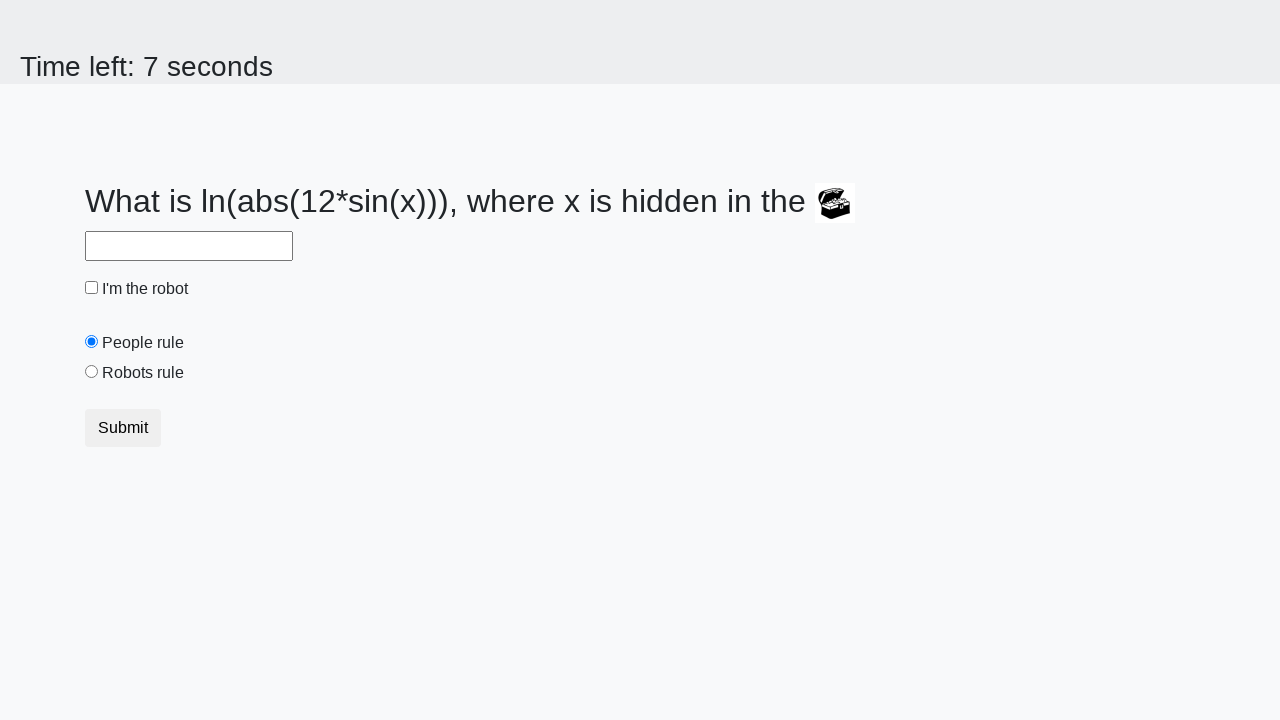